Tests that clicking JavaScript Alerts link redirects to the JavaScript Alerts page

Starting URL: https://the-internet.herokuapp.com/

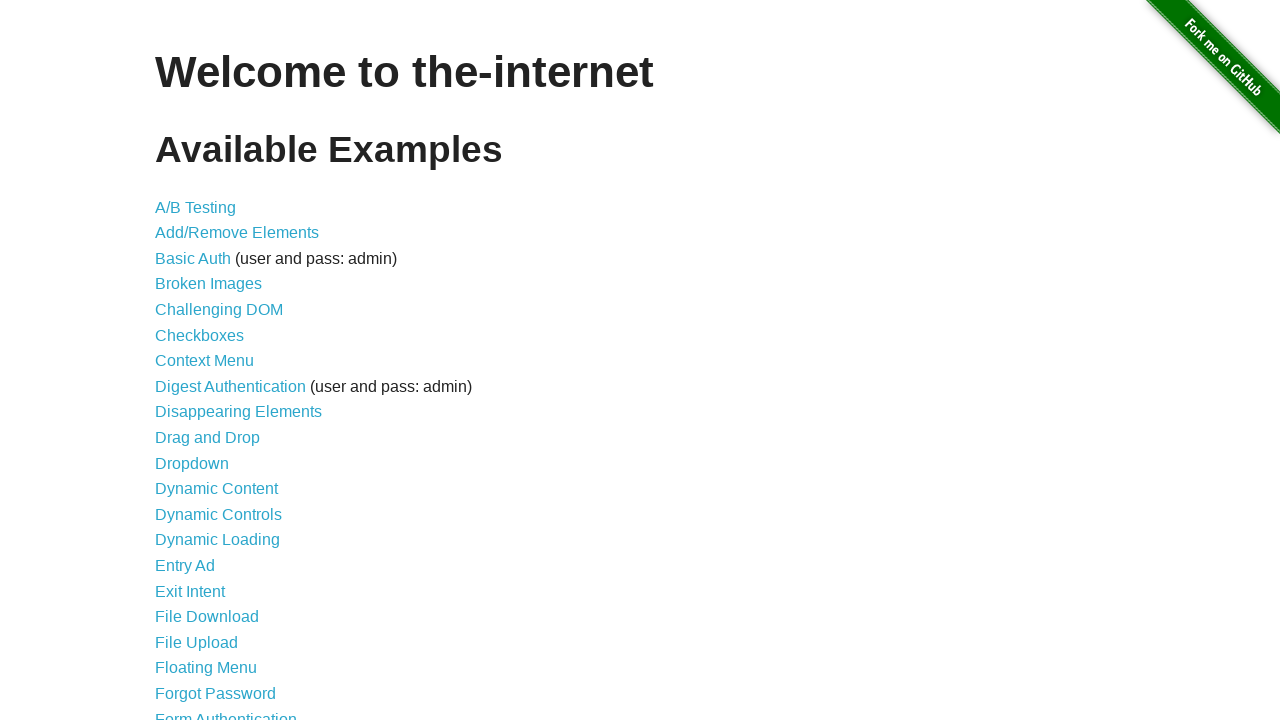

Clicked JavaScript Alerts link at (214, 361) on a[href='/javascript_alerts']
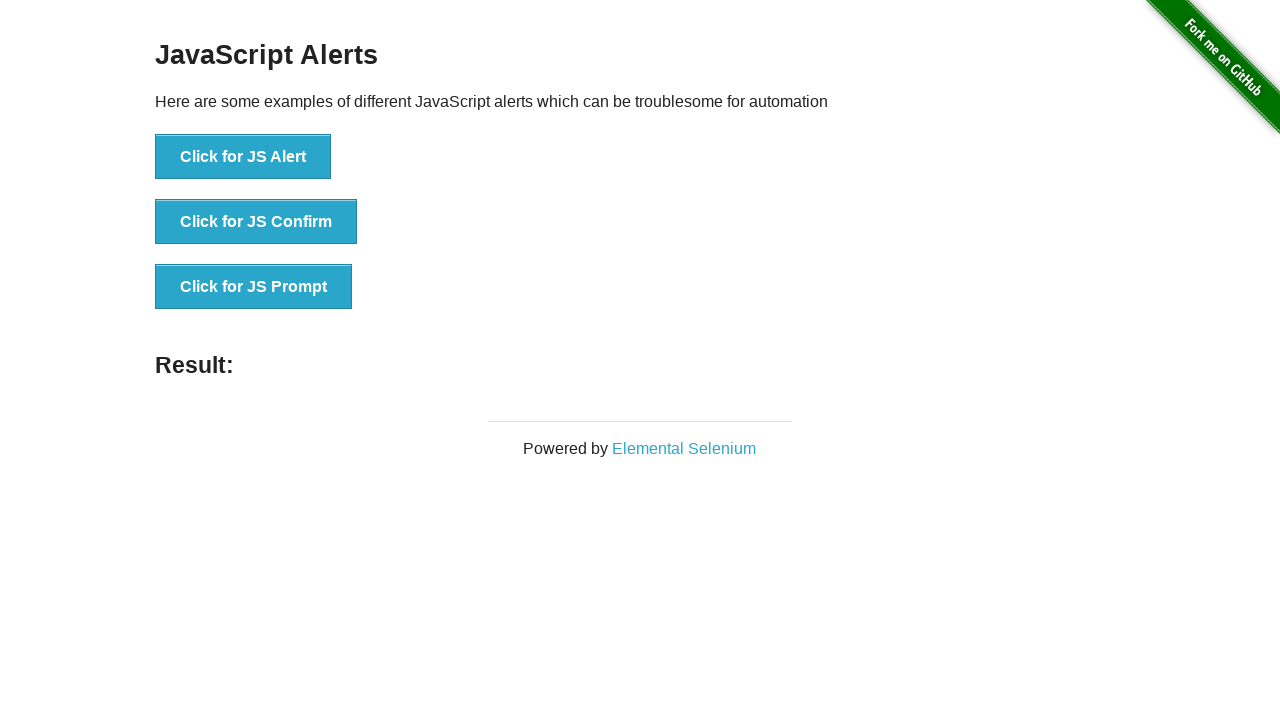

JavaScript Alerts page header loaded, confirming successful navigation
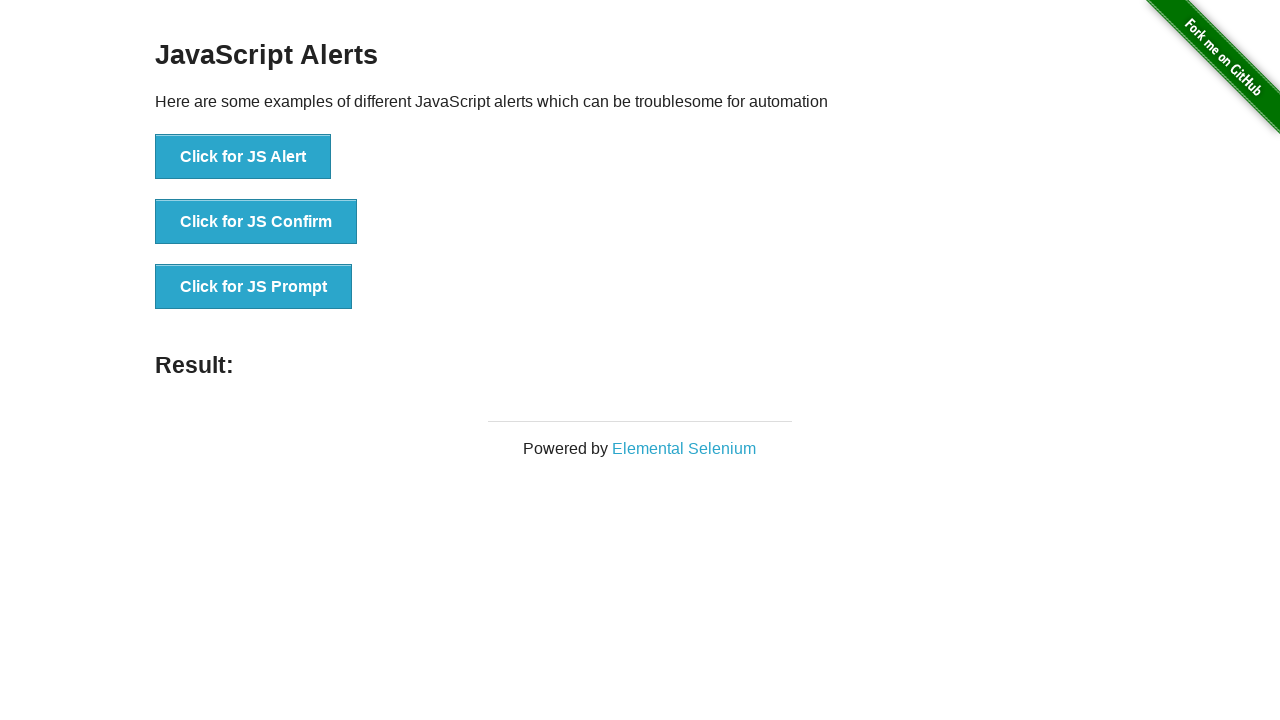

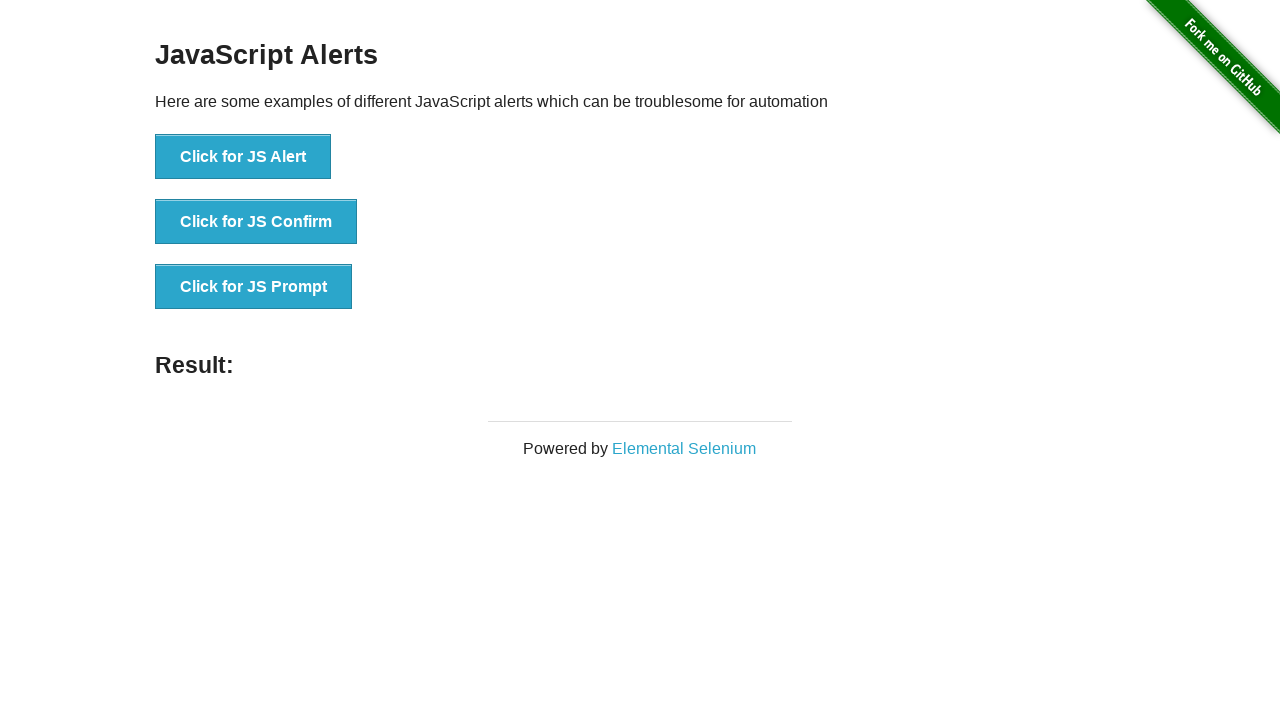